Tests successful user registration by filling username and password fields on the registration form and verifying the success message appears.

Starting URL: https://anatoly-karpovich.github.io/demo-login-form/

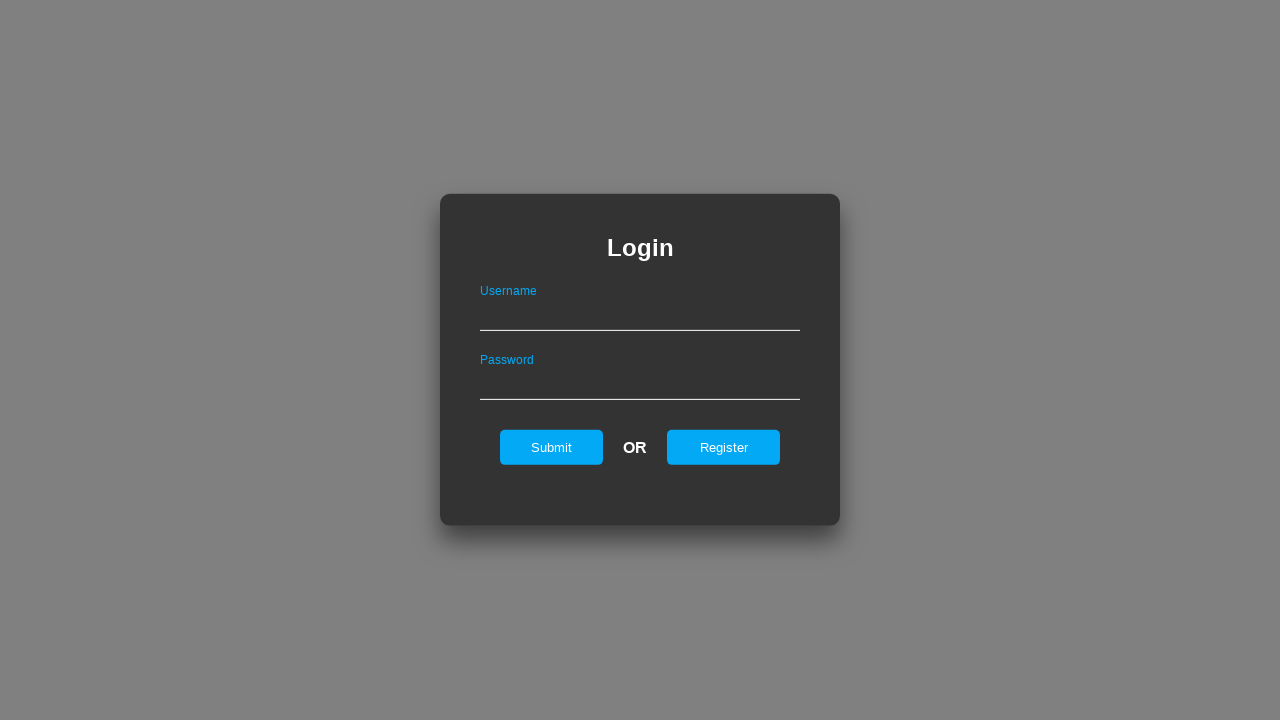

Clicked register button to navigate to registration form at (724, 447) on #registerOnLogin
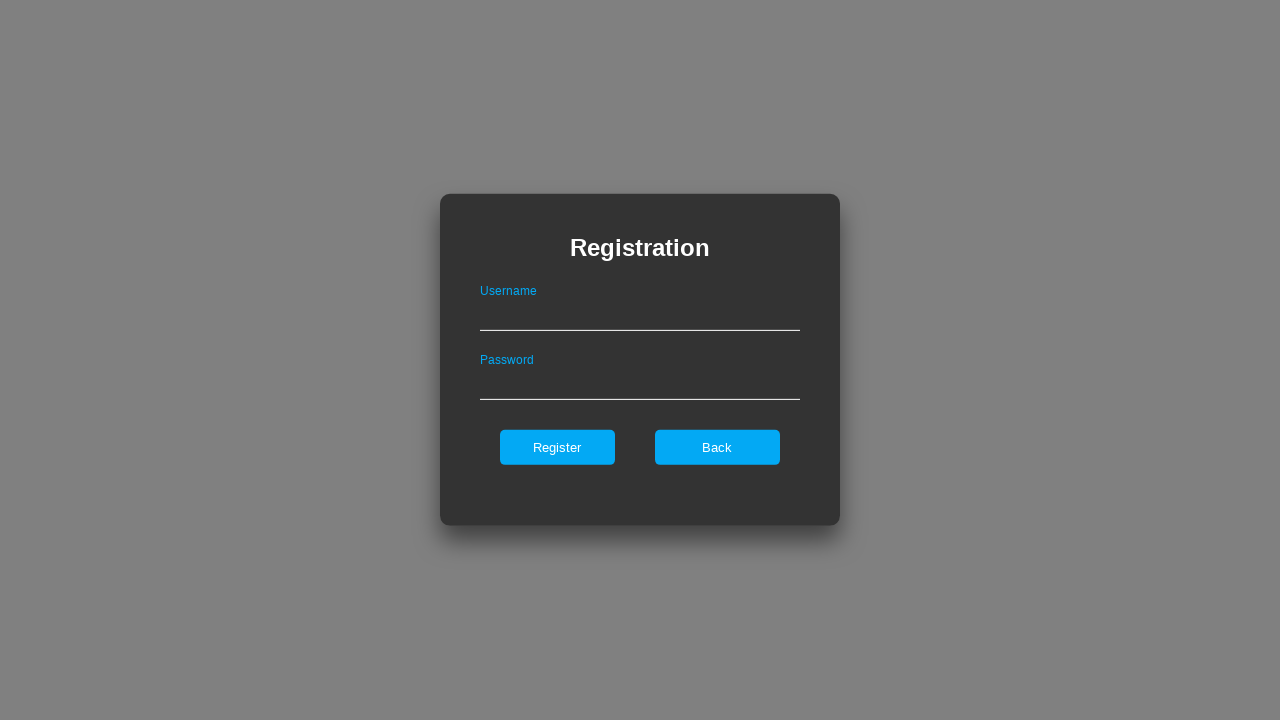

Filled username field with 'testUser2024' on #userNameOnRegister
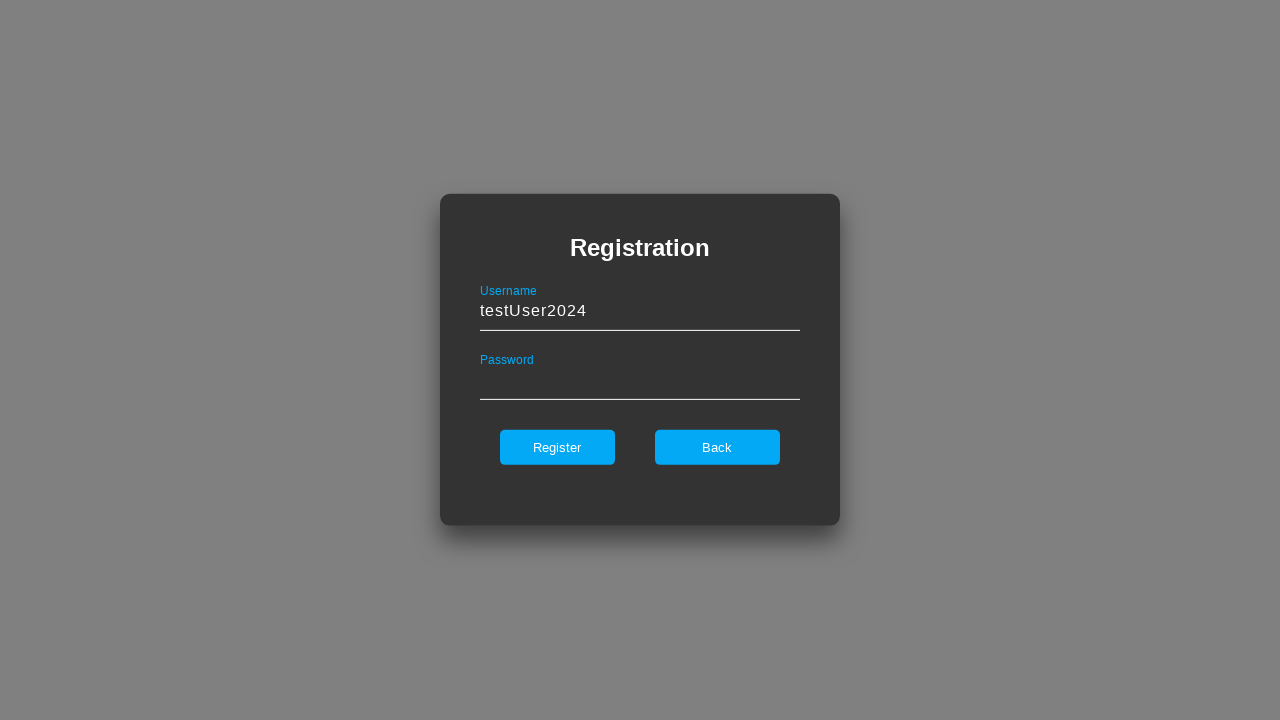

Filled password field with 'ValidPass123' on #passwordOnRegister
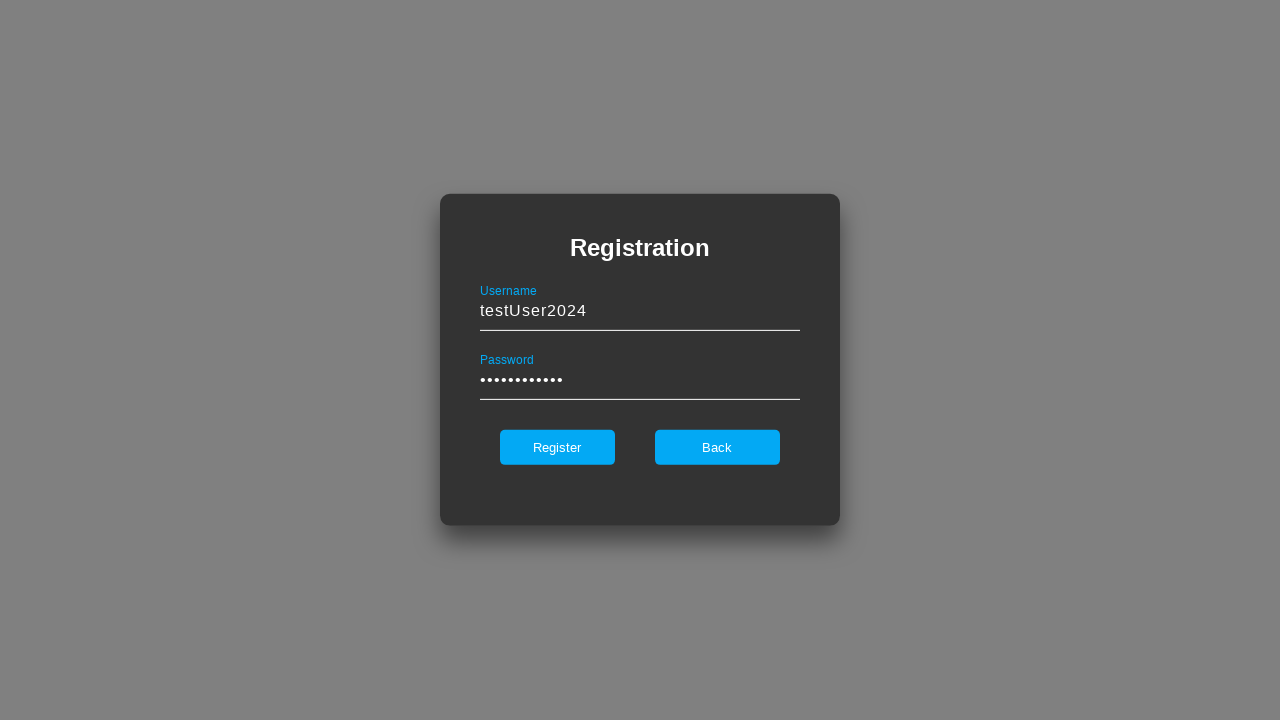

Clicked register button to submit the form at (557, 447) on #register
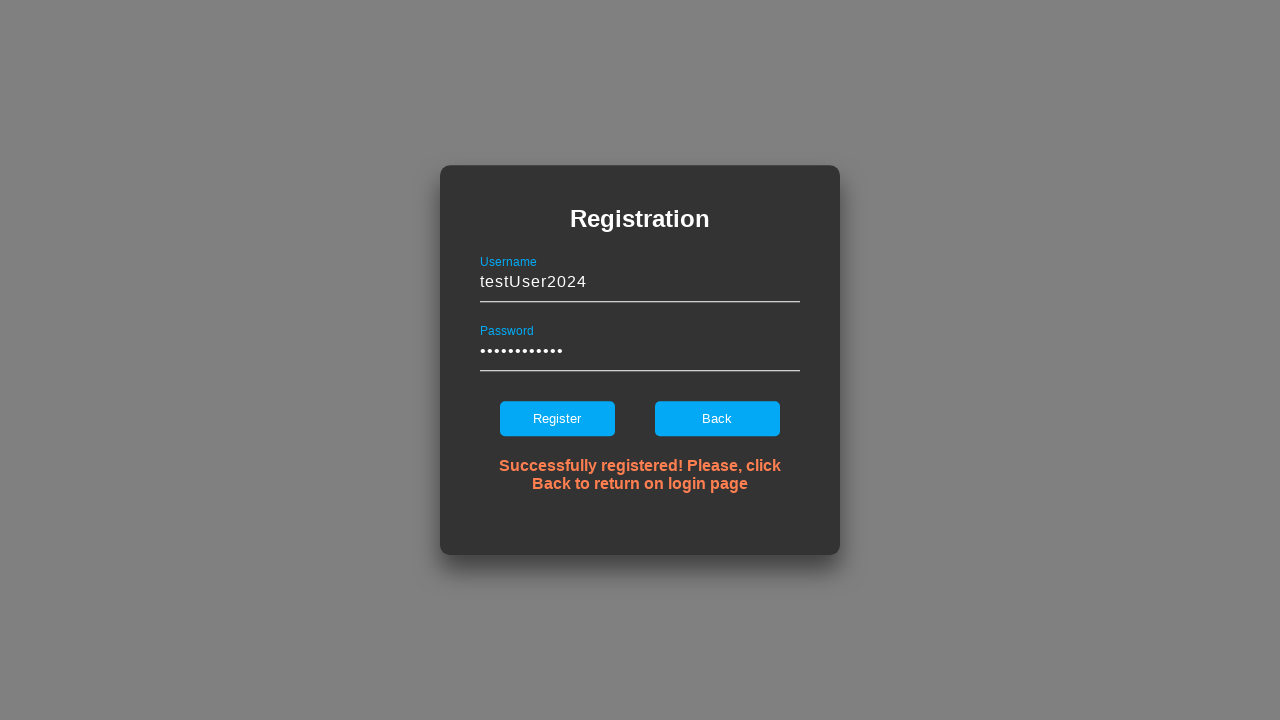

Verified success message appeared: 'Successfully registered! Please, click Back to return on login page'
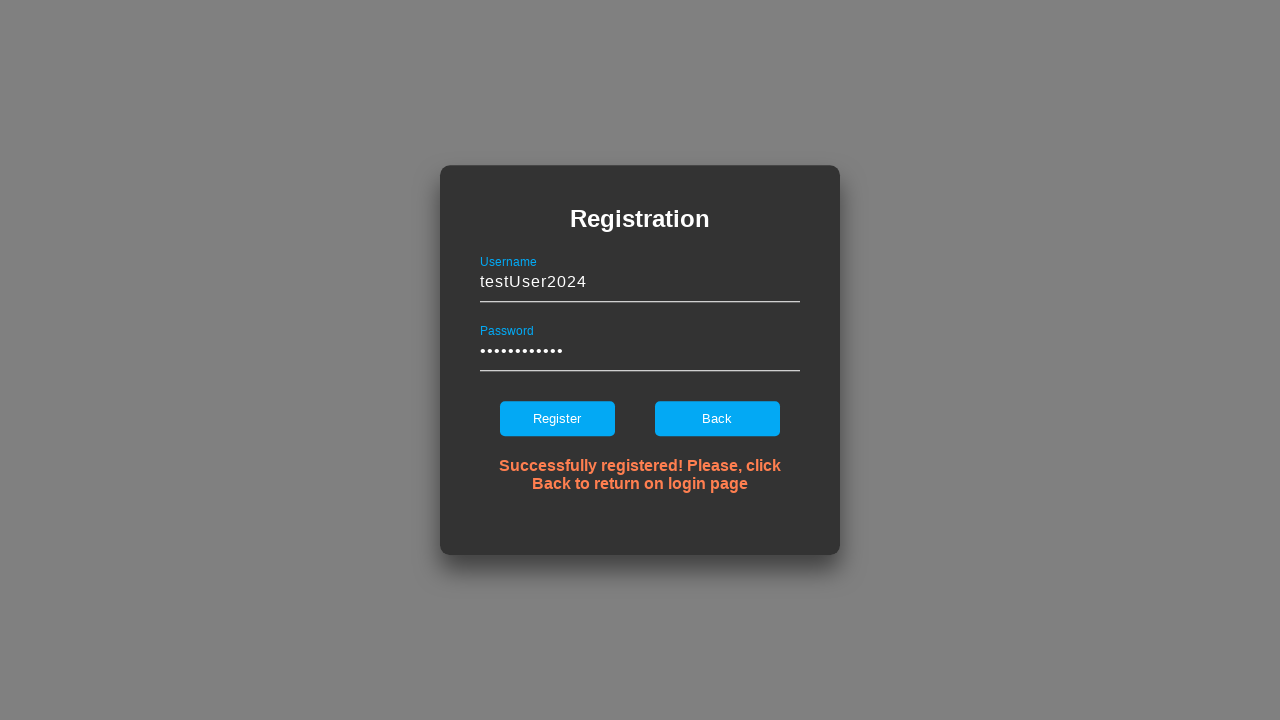

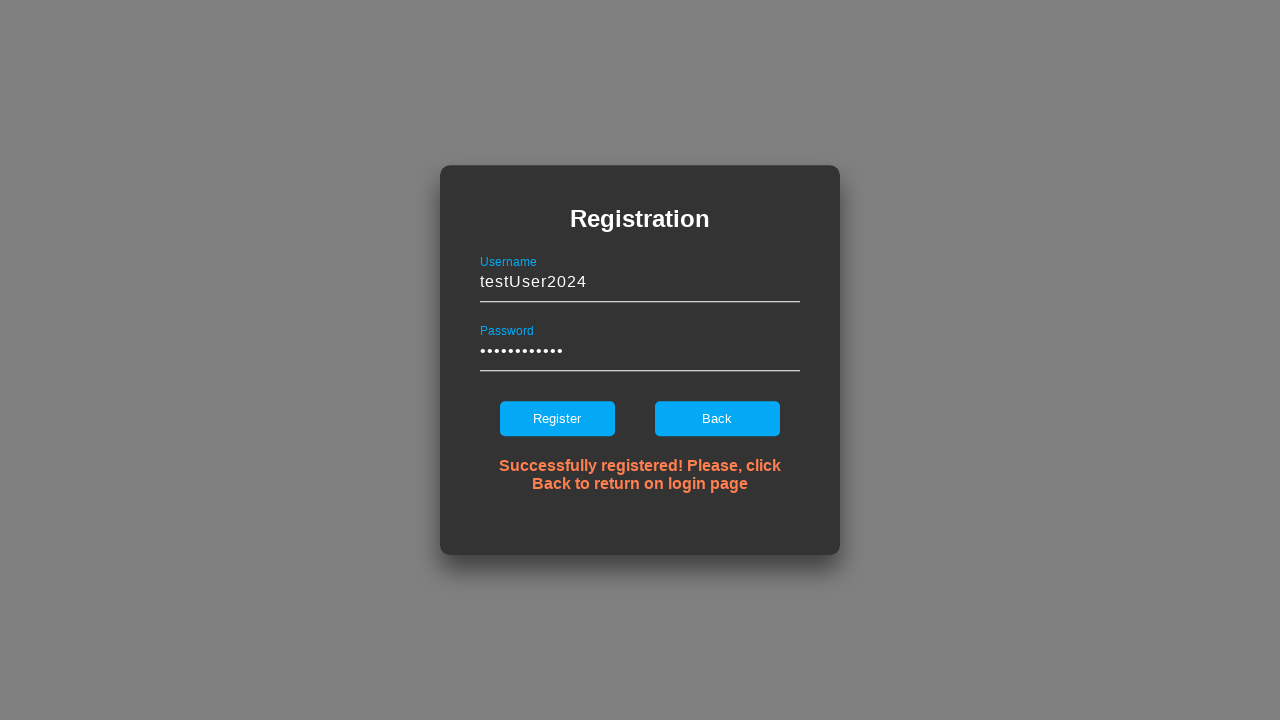